Tests an explicit wait scenario where the script waits for a price element to show "100", then clicks a book button, calculates a mathematical value based on displayed input, fills in the answer, and submits the form.

Starting URL: http://suninjuly.github.io/explicit_wait2.html

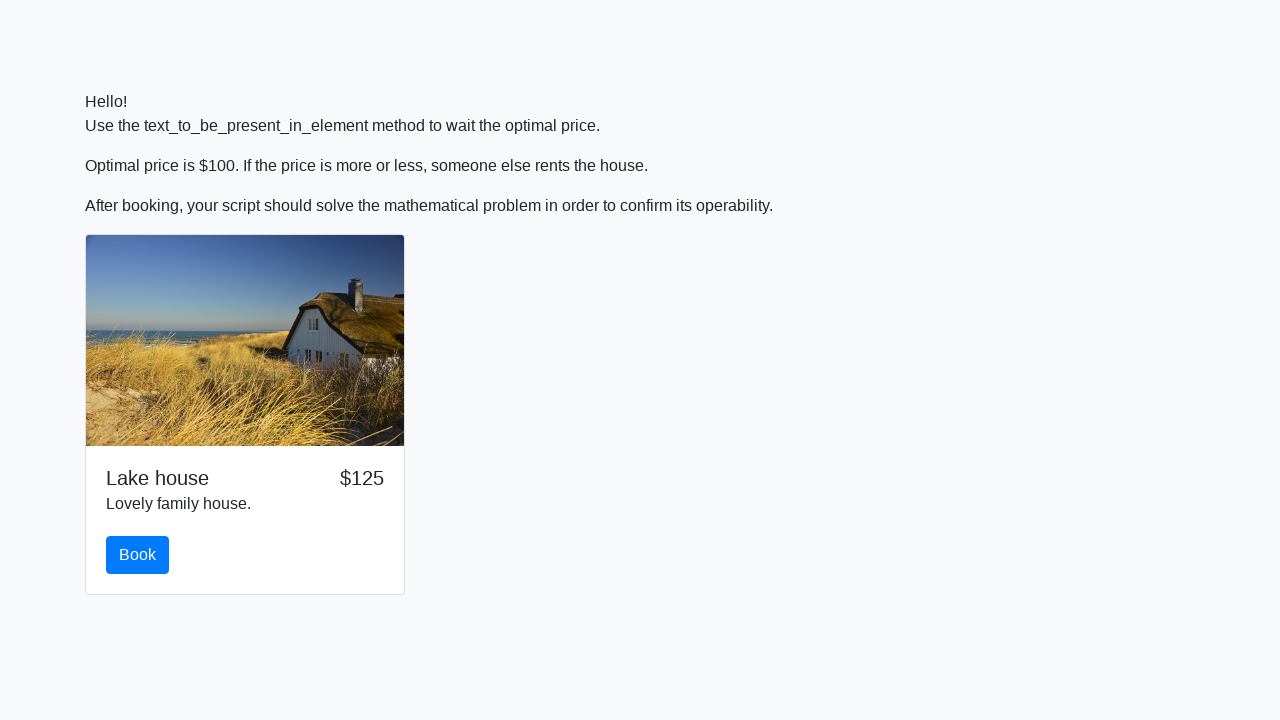

Waited for price element to show '100'
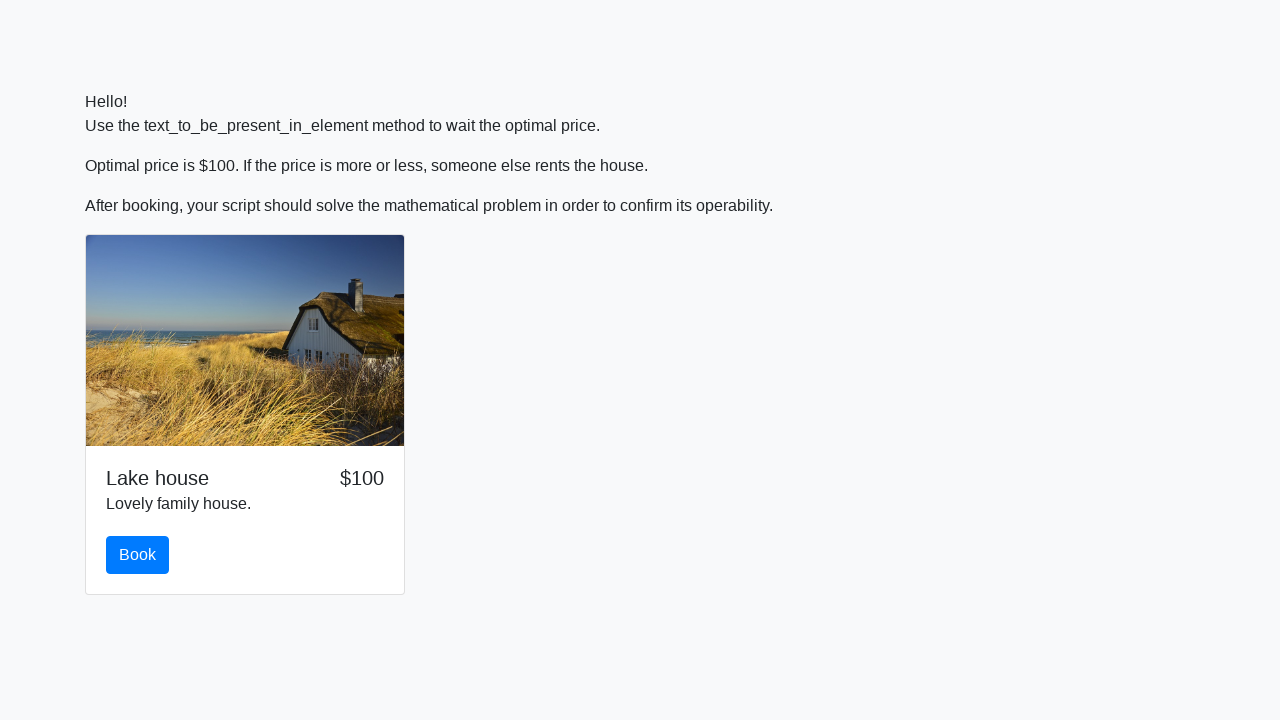

Clicked the book button at (138, 555) on #book
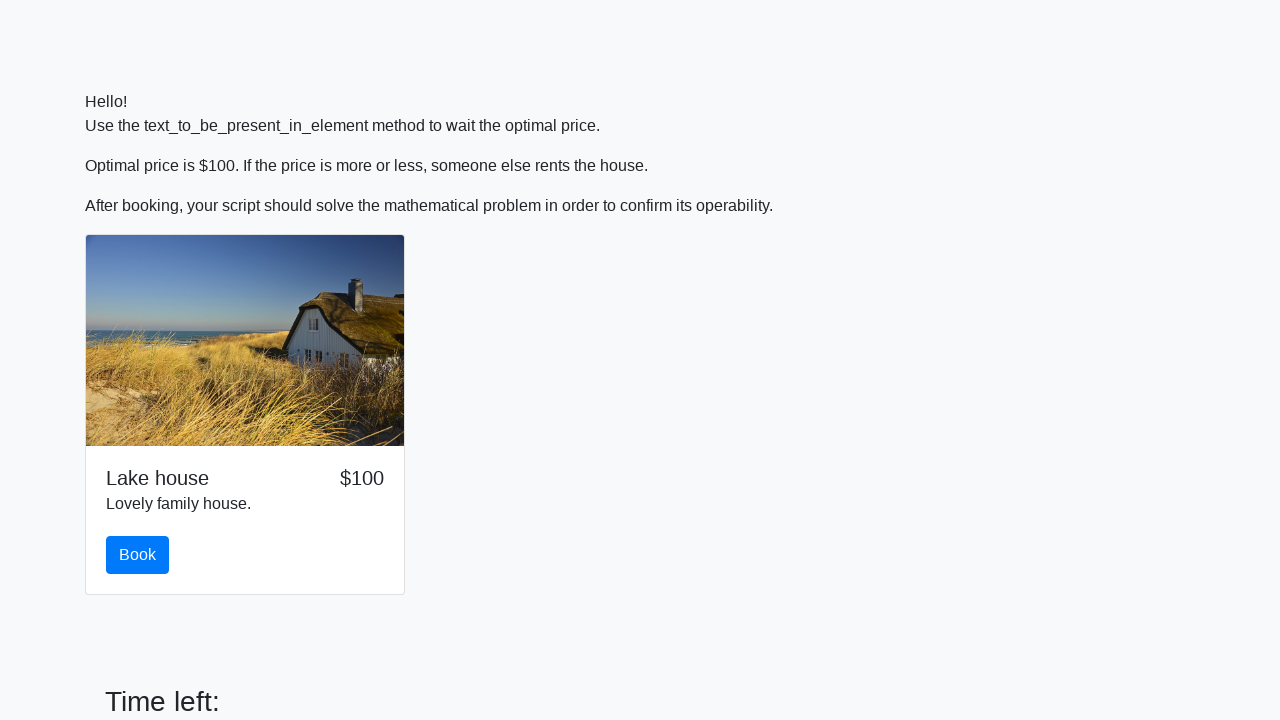

Retrieved input value: 435
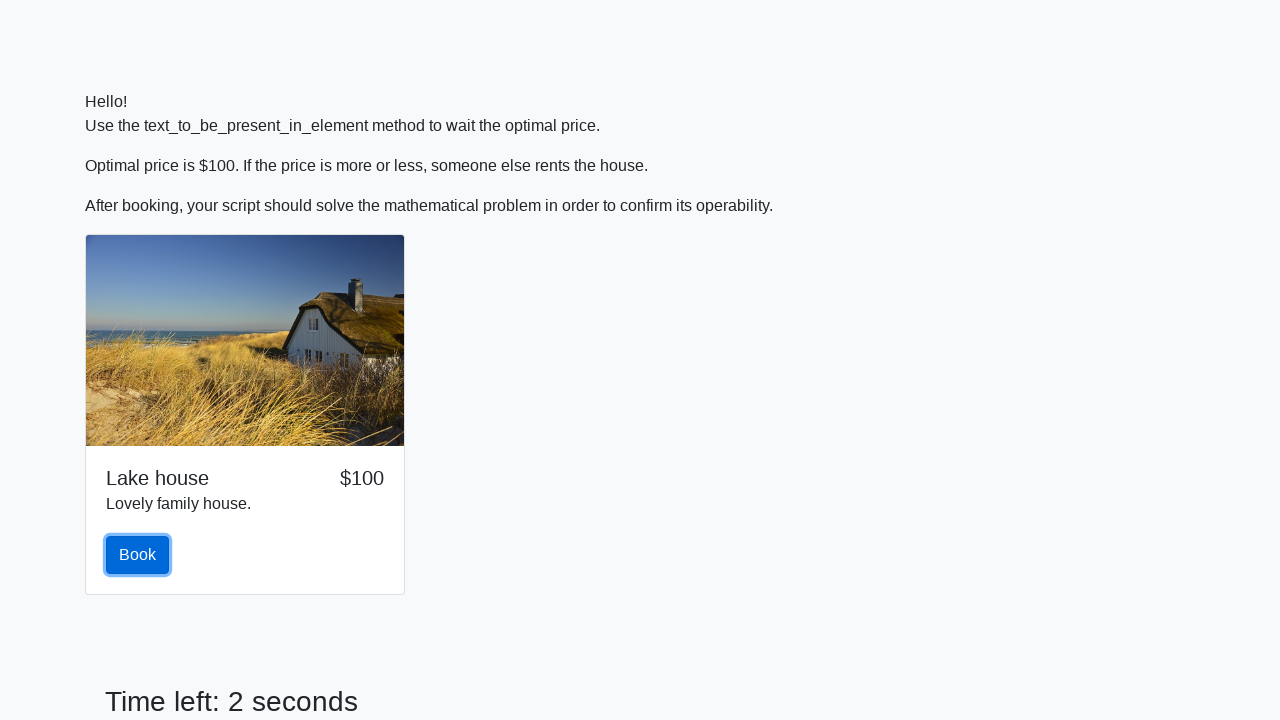

Calculated result: 2.4787799005551987
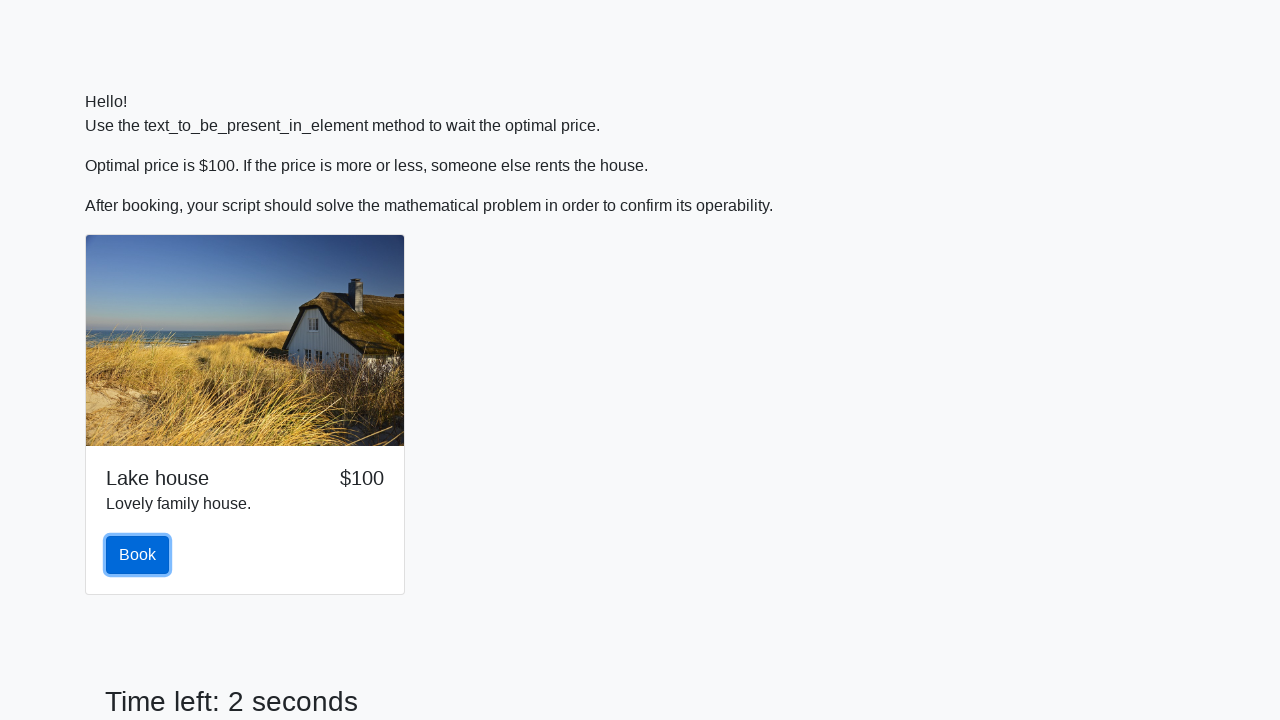

Filled answer field with calculated value: 2.4787799005551987 on #answer
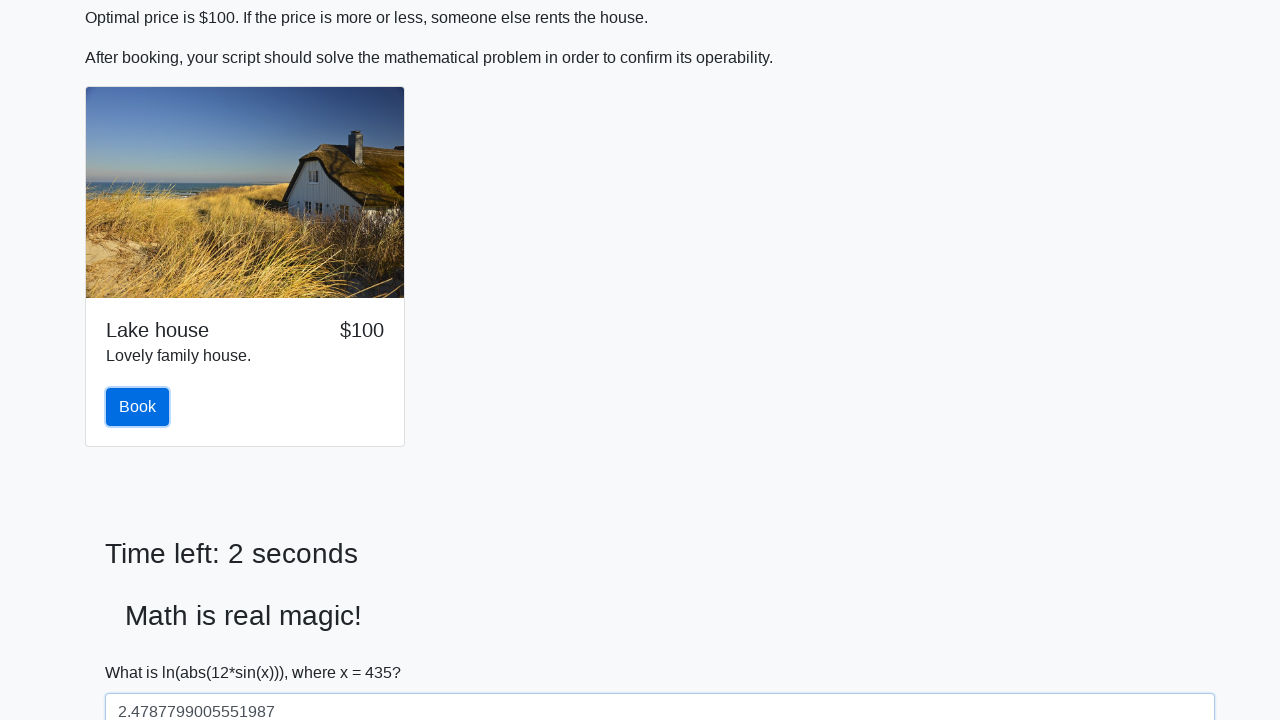

Clicked submit button to submit the form at (143, 651) on [type='submit']
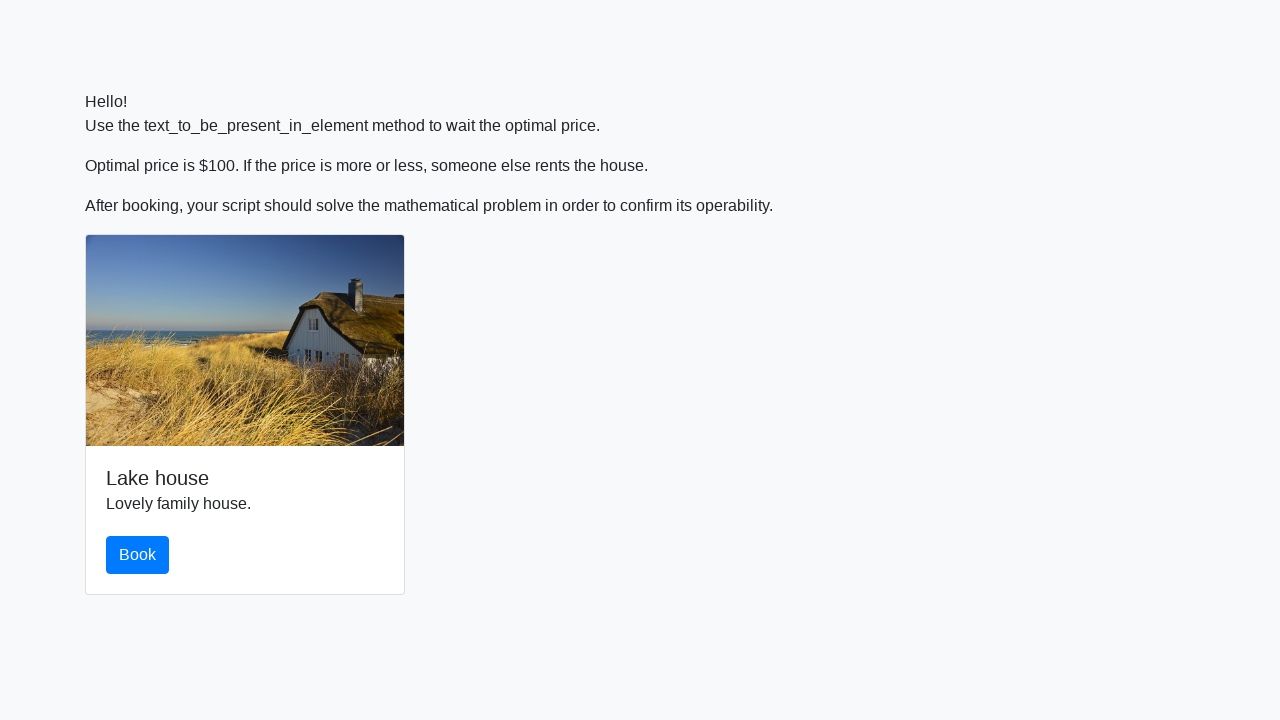

Set up dialog handler to accept alerts
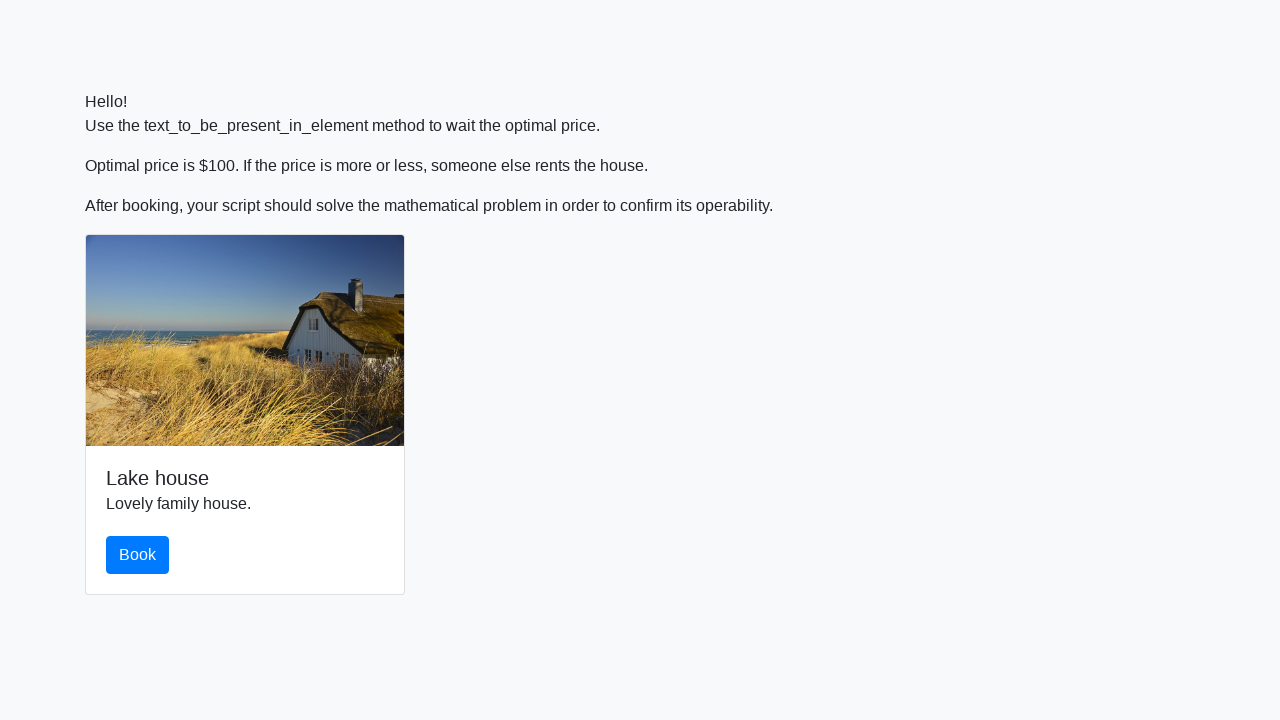

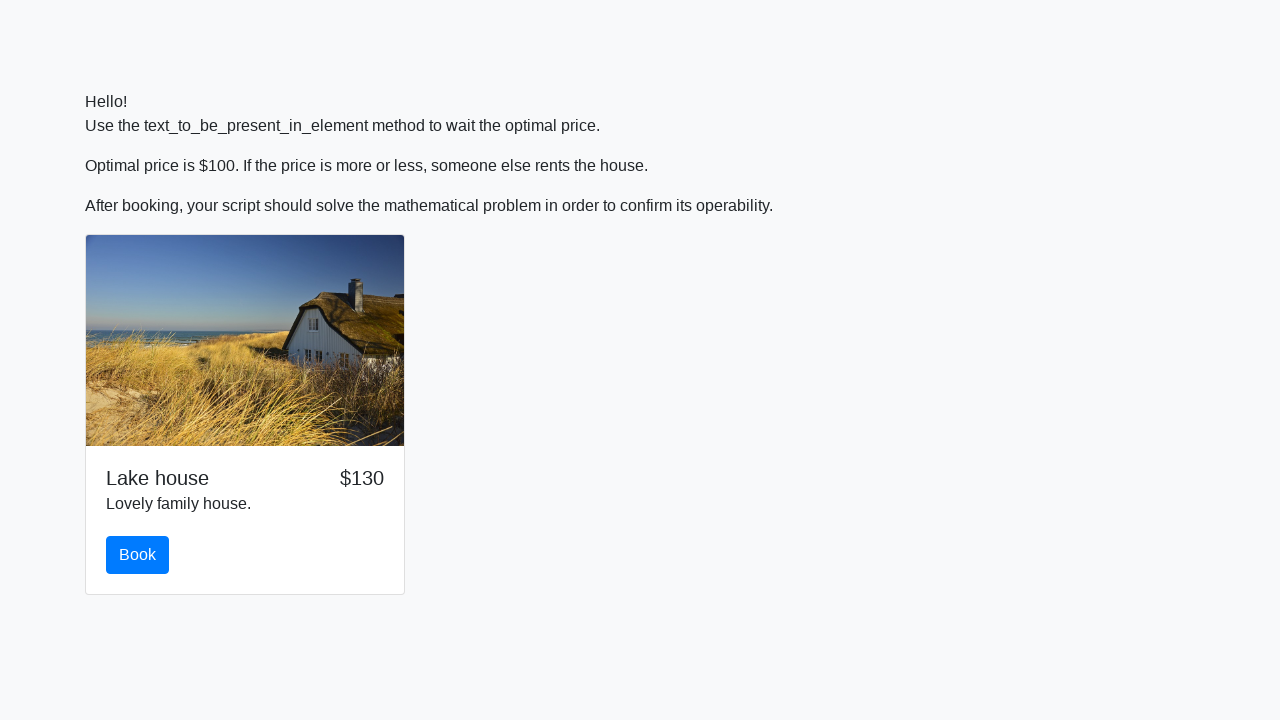